Navigates to W3Schools SQL tutorial page and verifies the presence of an example data table by checking for table headers and rows

Starting URL: https://www.w3schools.com/sql/sql_select.asp

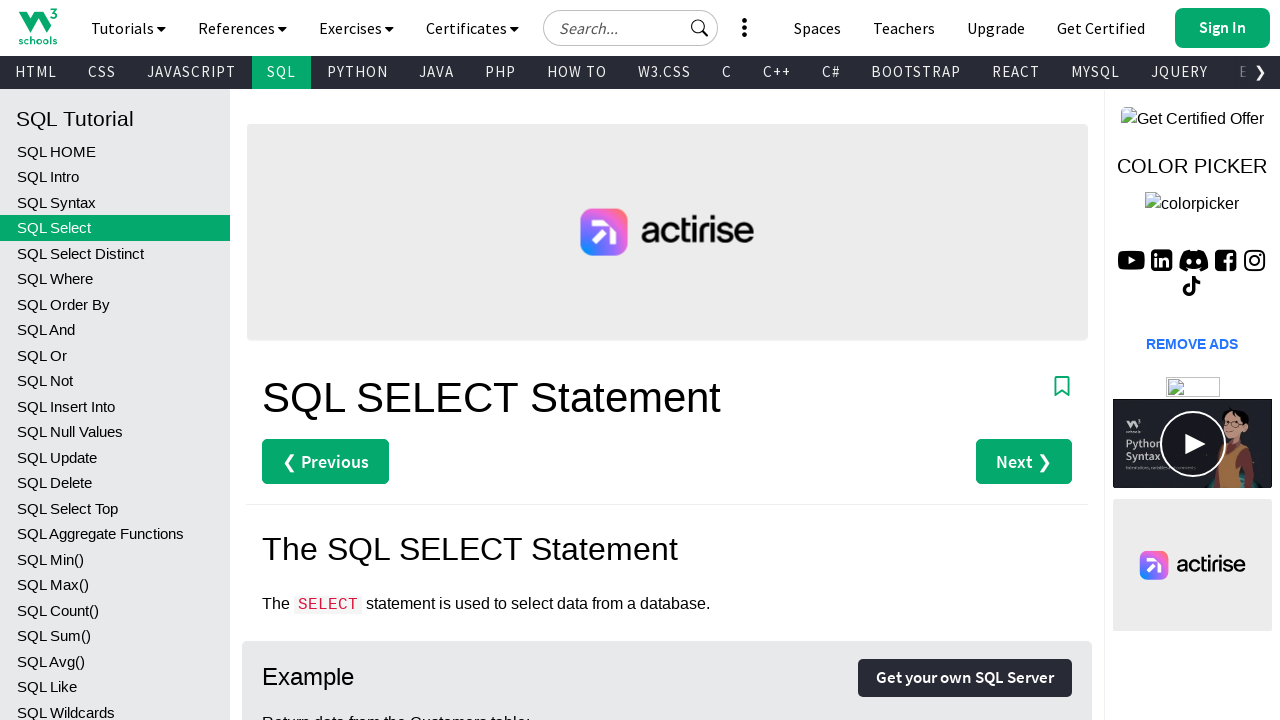

Navigated to W3Schools SQL SELECT tutorial page
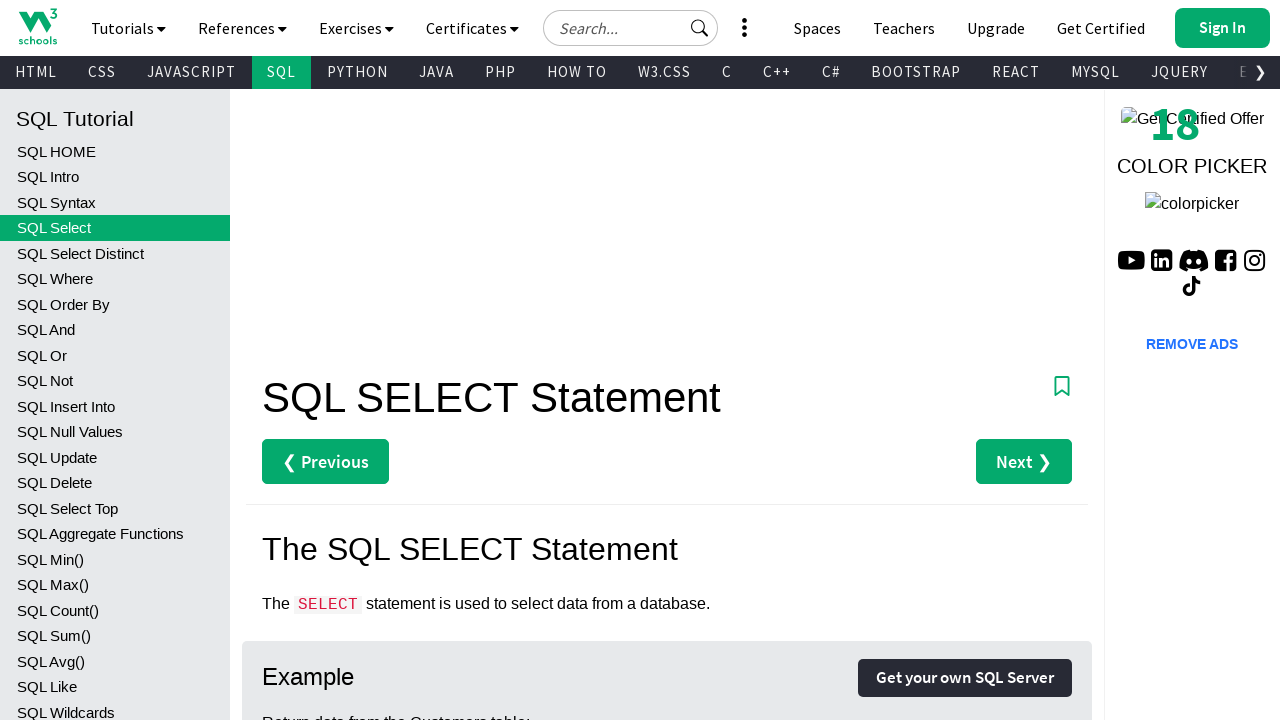

SQL example table loaded
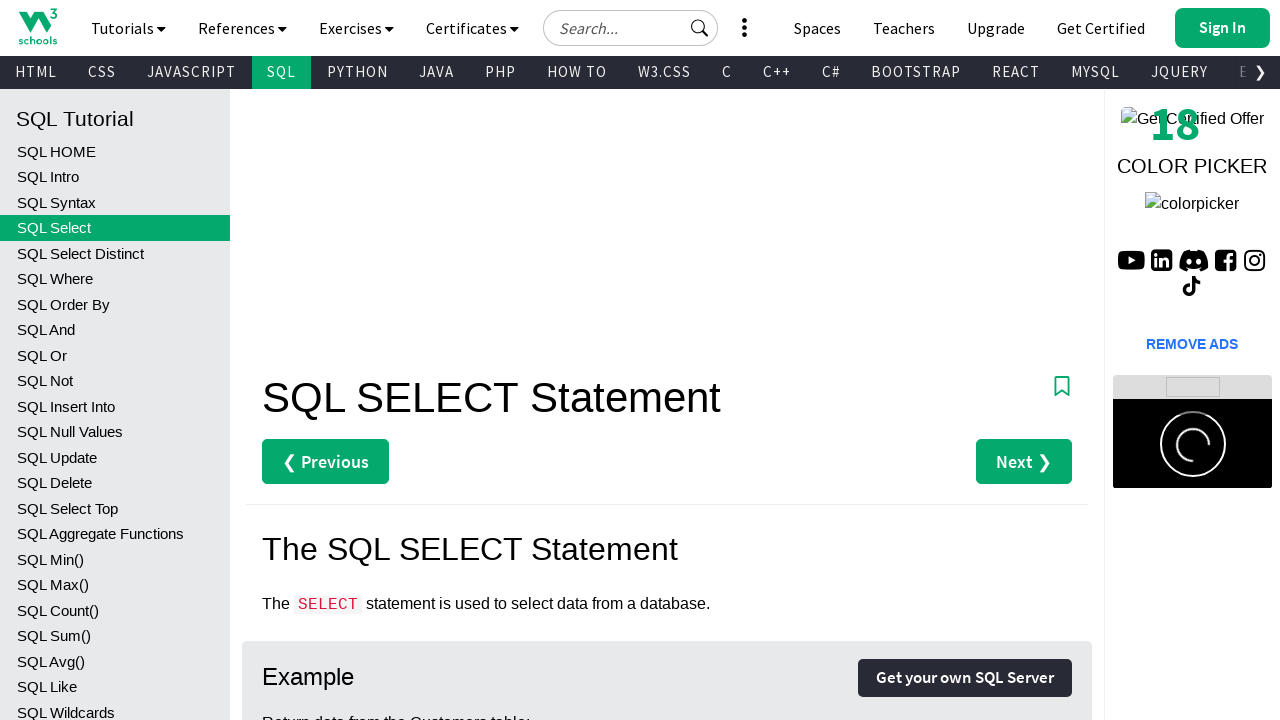

Table headers verified to be present
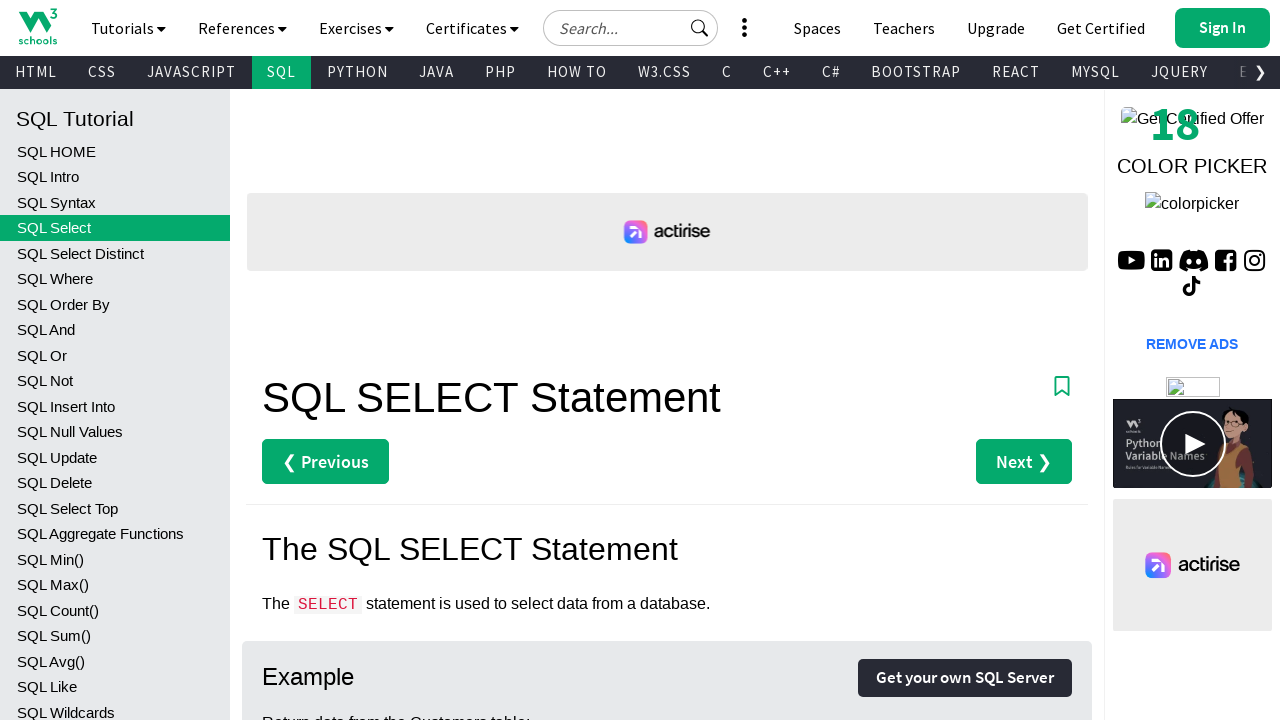

Table data rows verified to be present
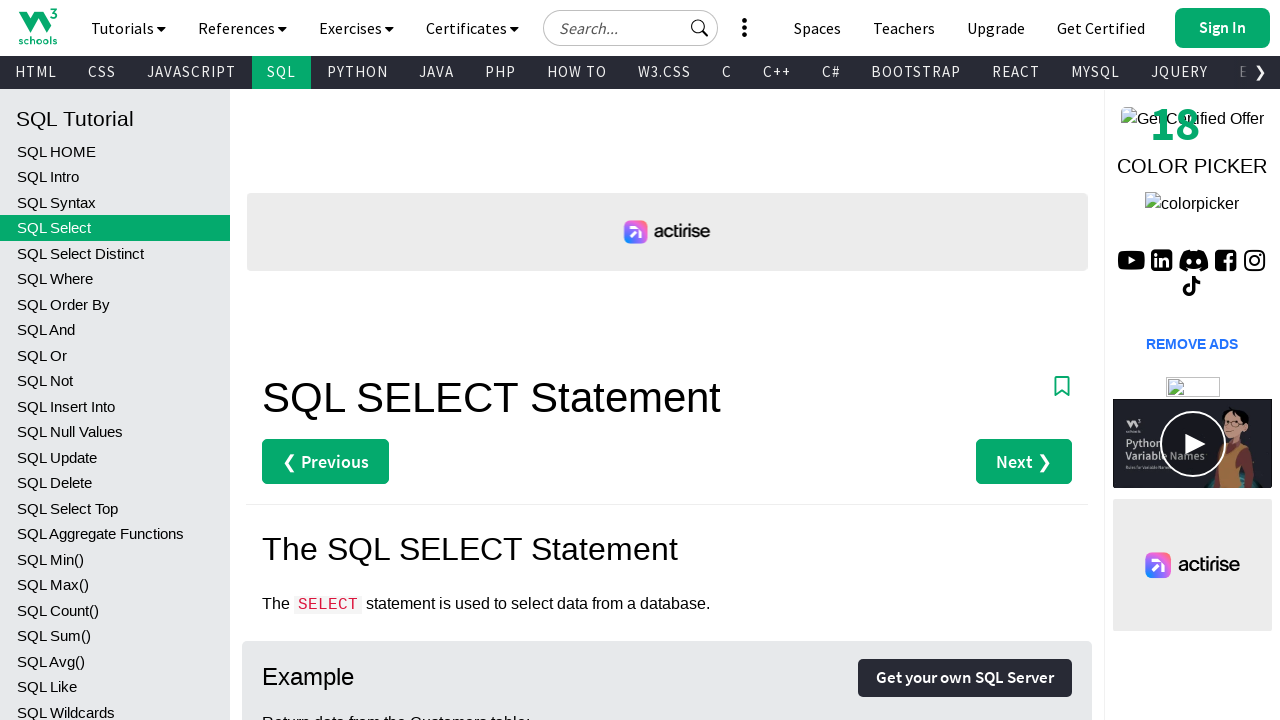

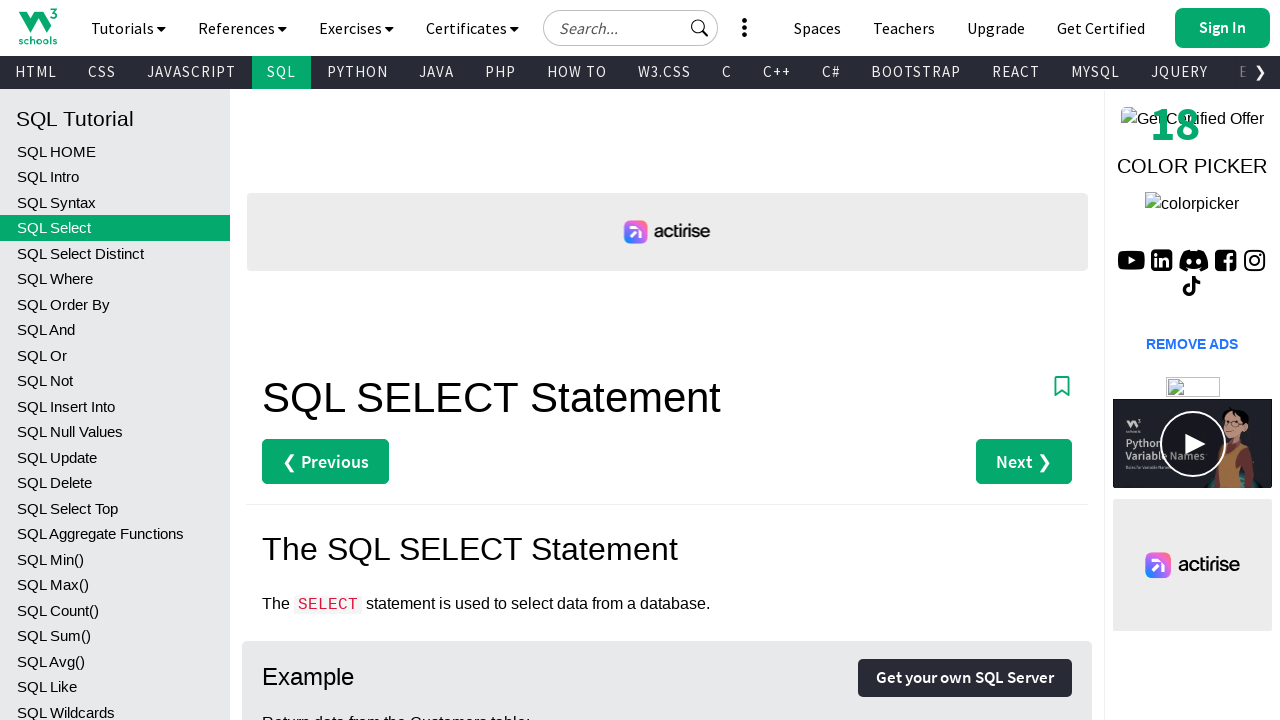